Tests horizontal scrolling functionality by first scrolling left and then scrolling right on a dashboard page using JavaScript execution.

Starting URL: https://dashboards.handmadeinteractive.com/jasonlove/

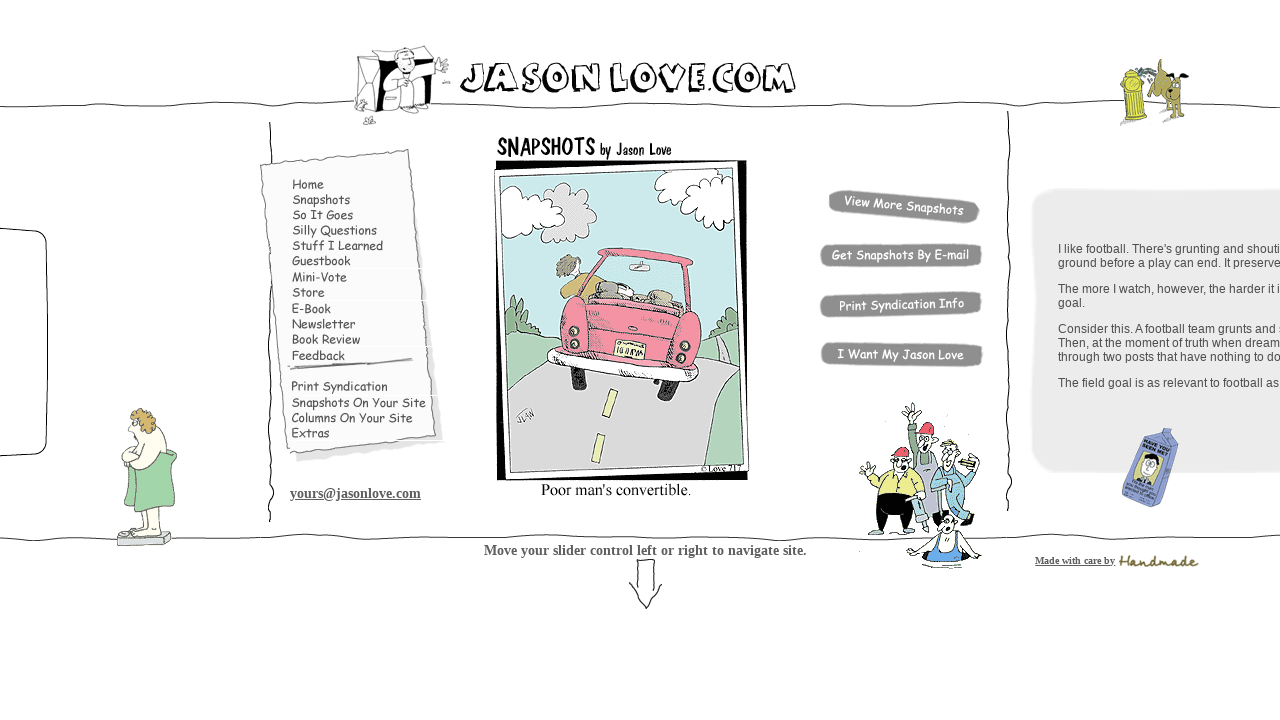

Waited for page to load (domcontentloaded state)
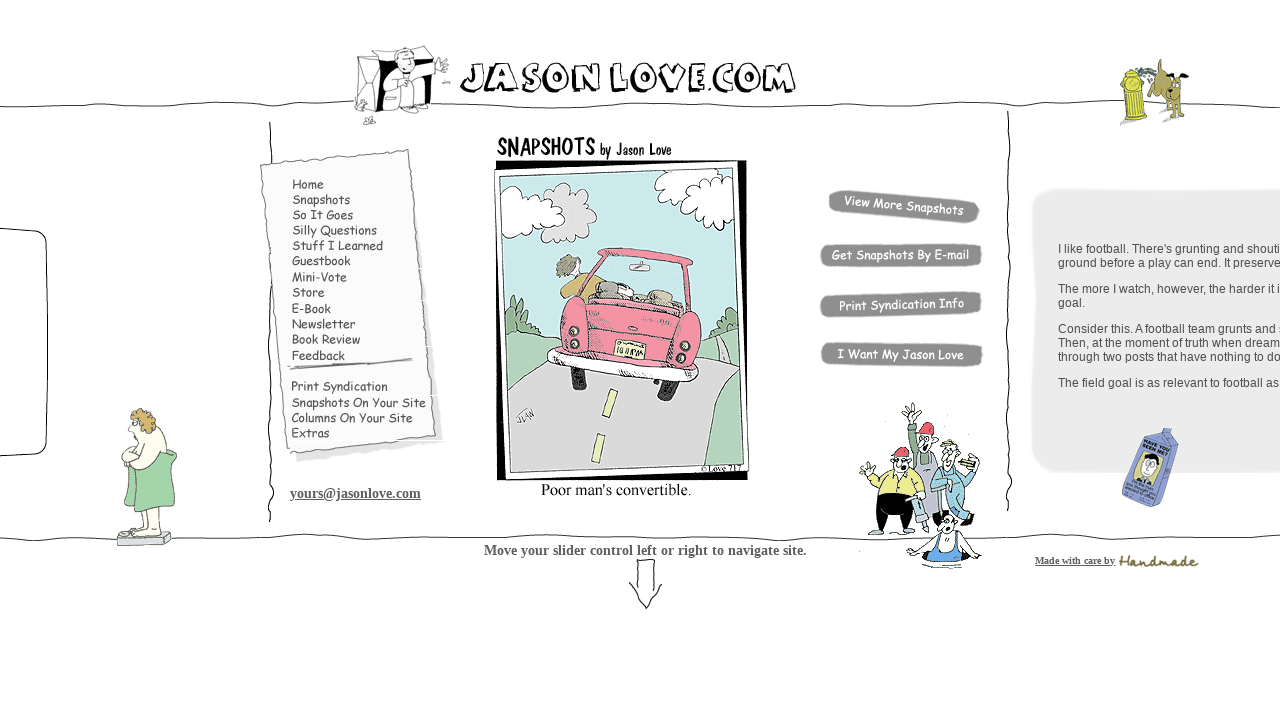

Scrolled left by 5000 pixels using JavaScript
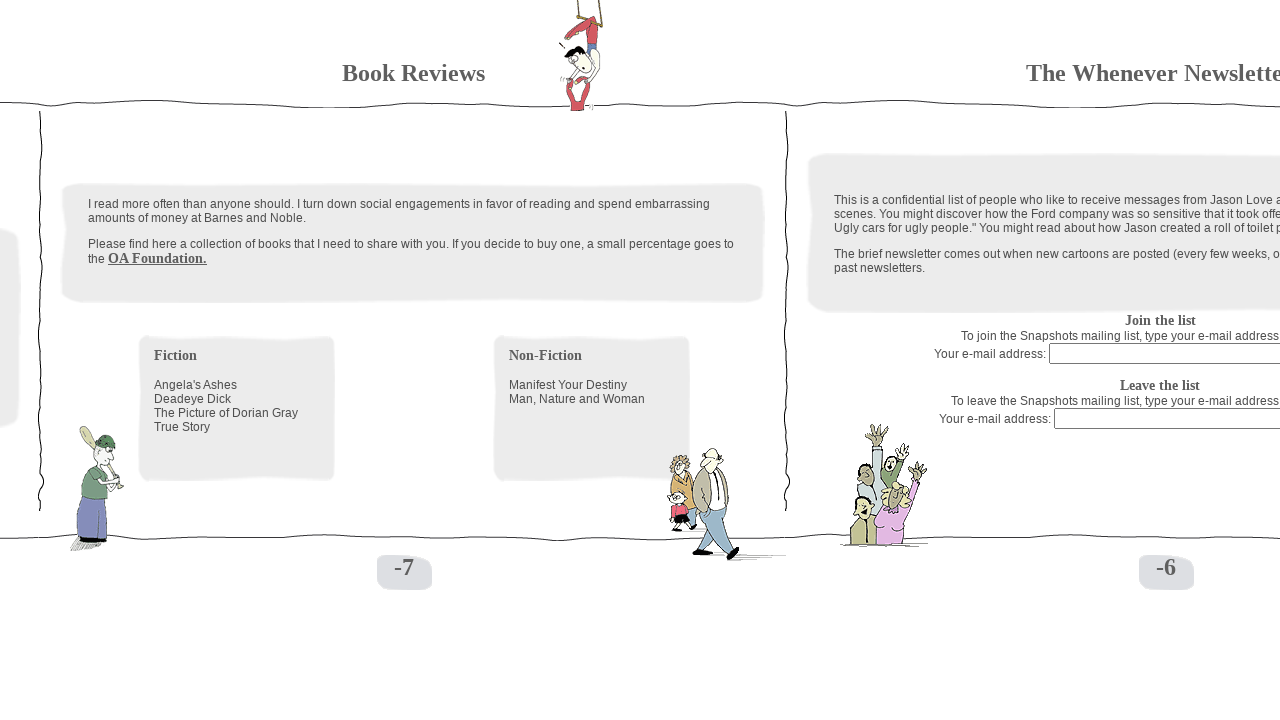

Waited 1 second to observe left scroll
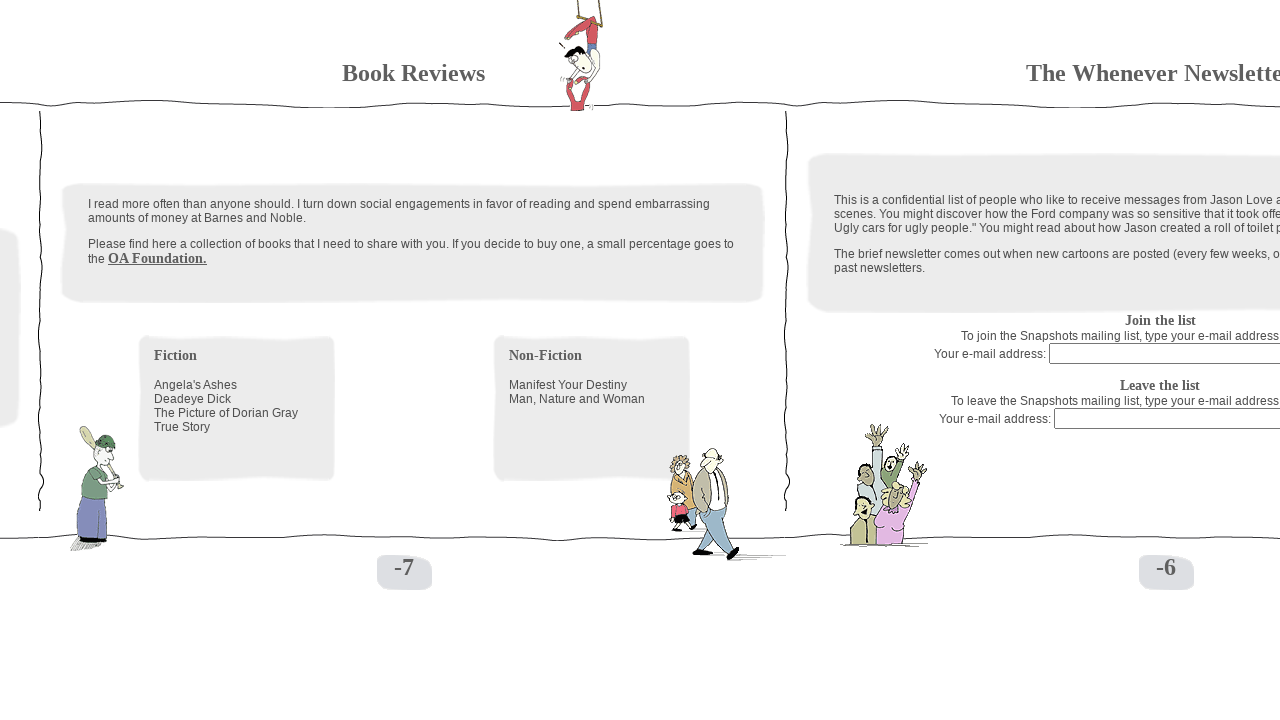

Scrolled right by 5000 pixels using JavaScript
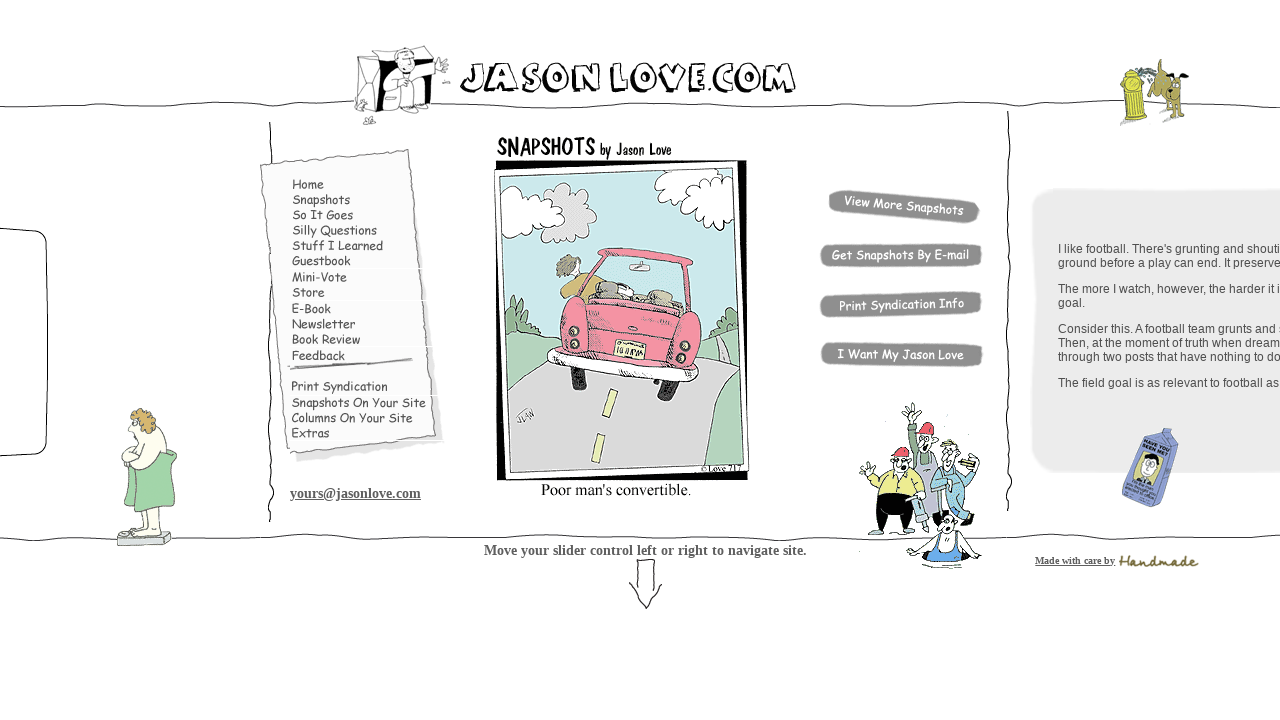

Waited 1 second to observe right scroll
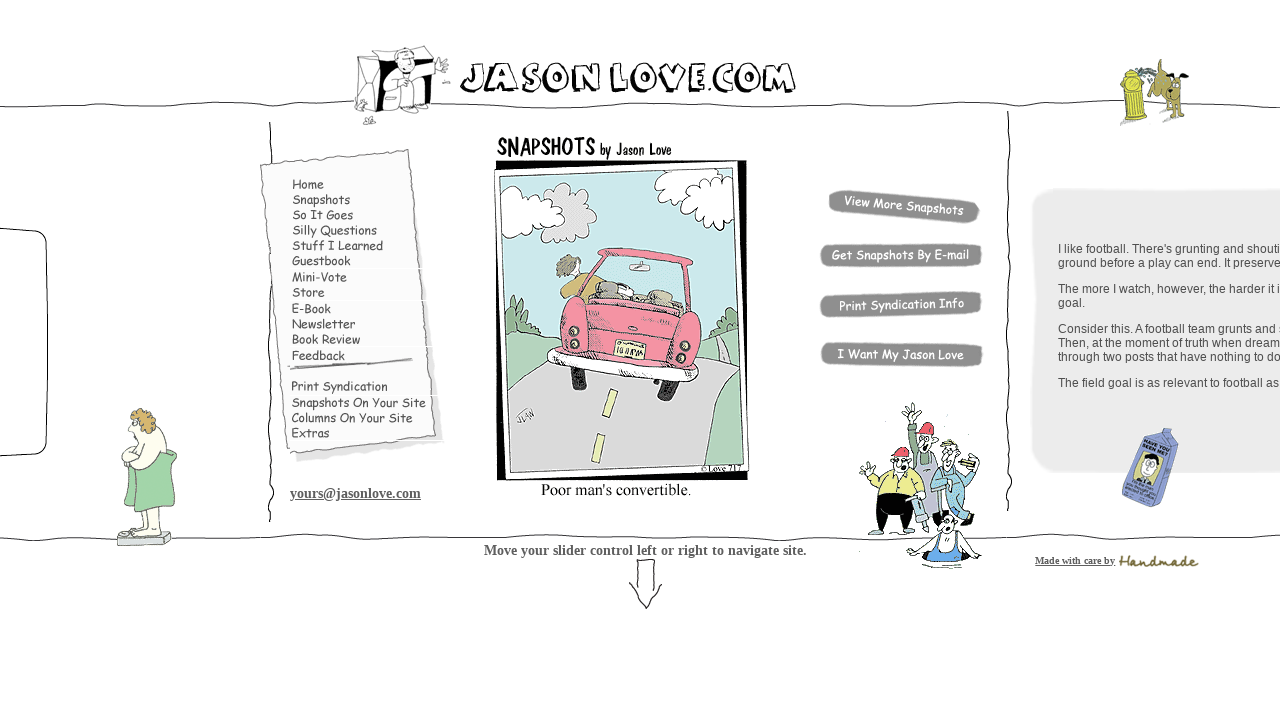

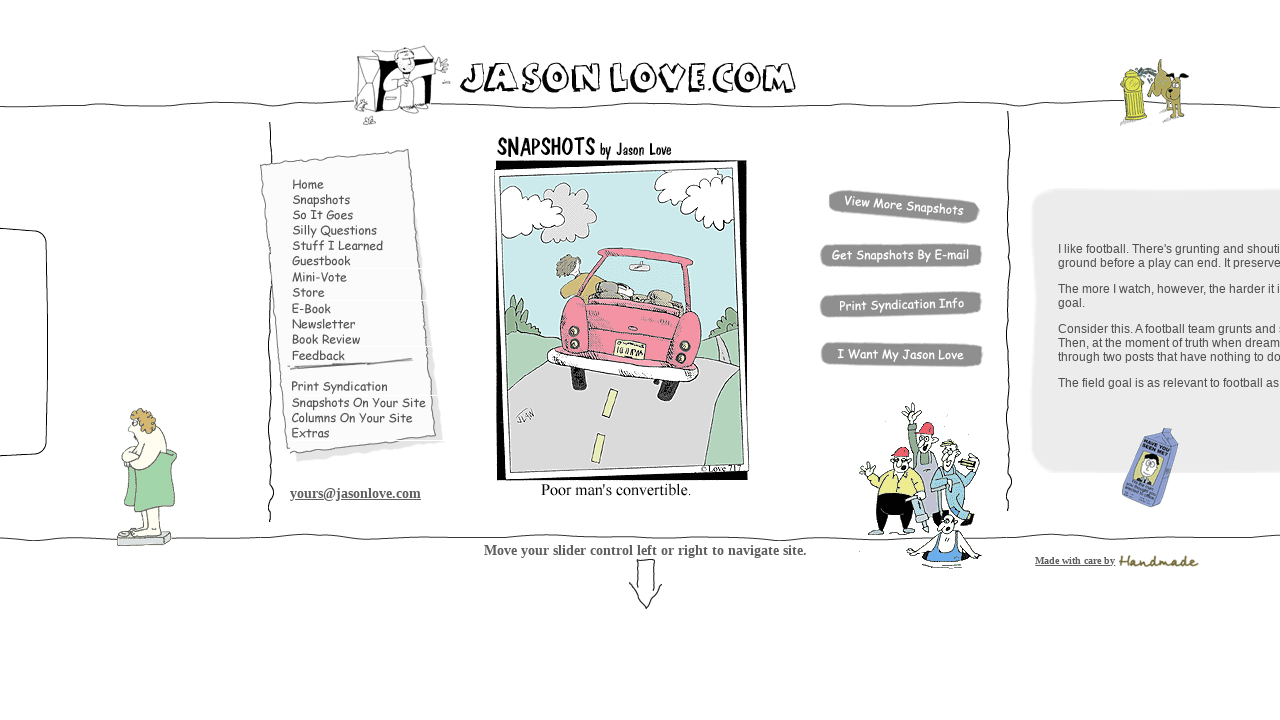